Tests JavaScript Alerts page navigation and verifies three types of alerts are displayed

Starting URL: https://the-internet.herokuapp.com/

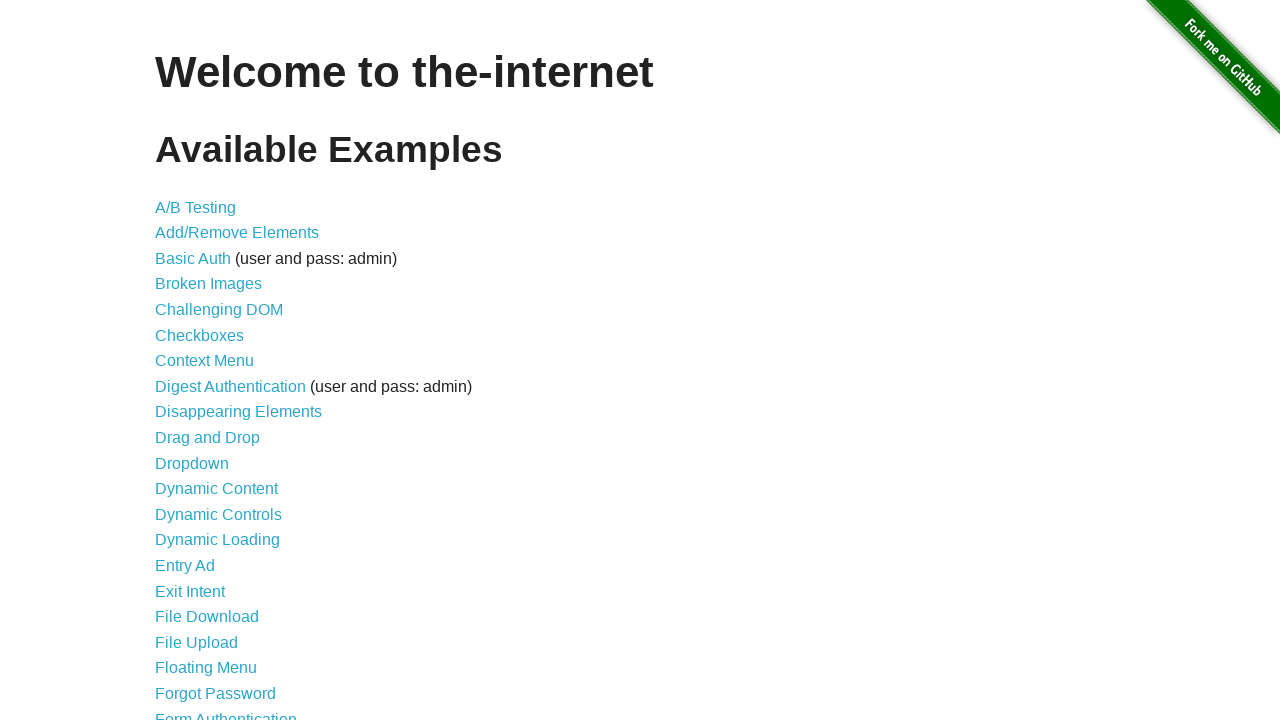

Clicked on JavaScript Alerts link at (214, 361) on text=JavaScript Alerts
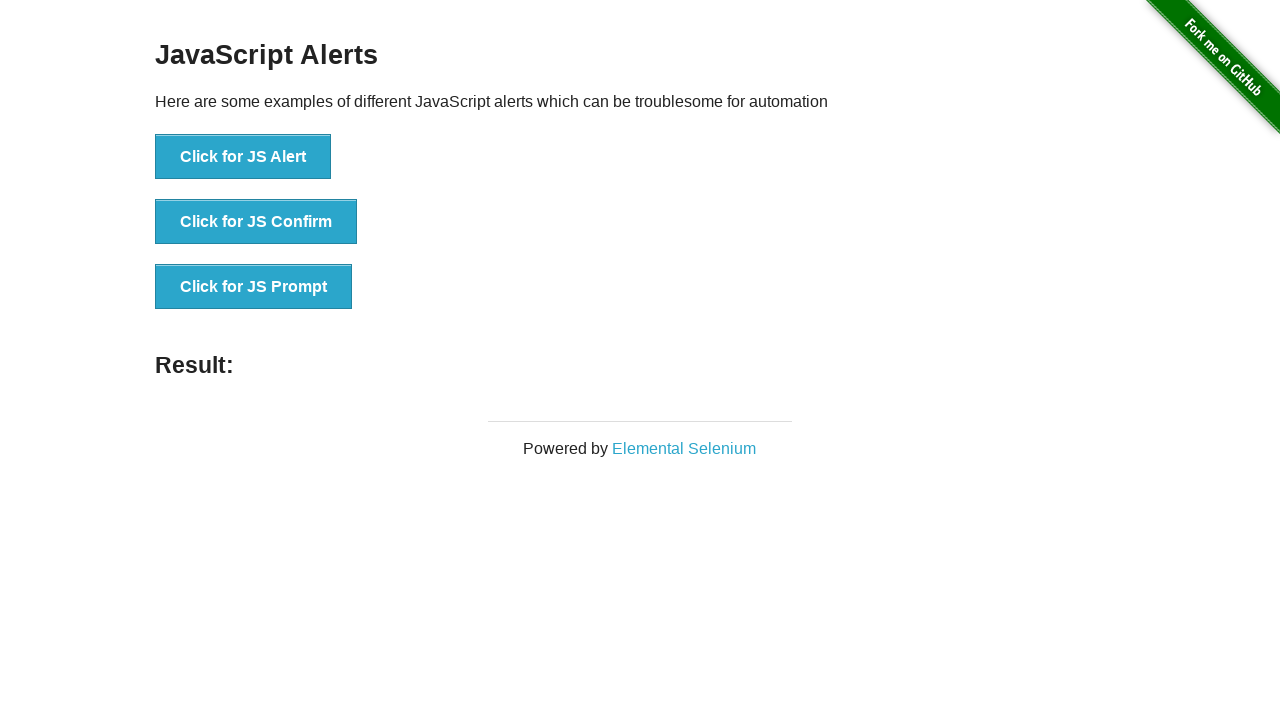

Waited for JS Alert button to be visible
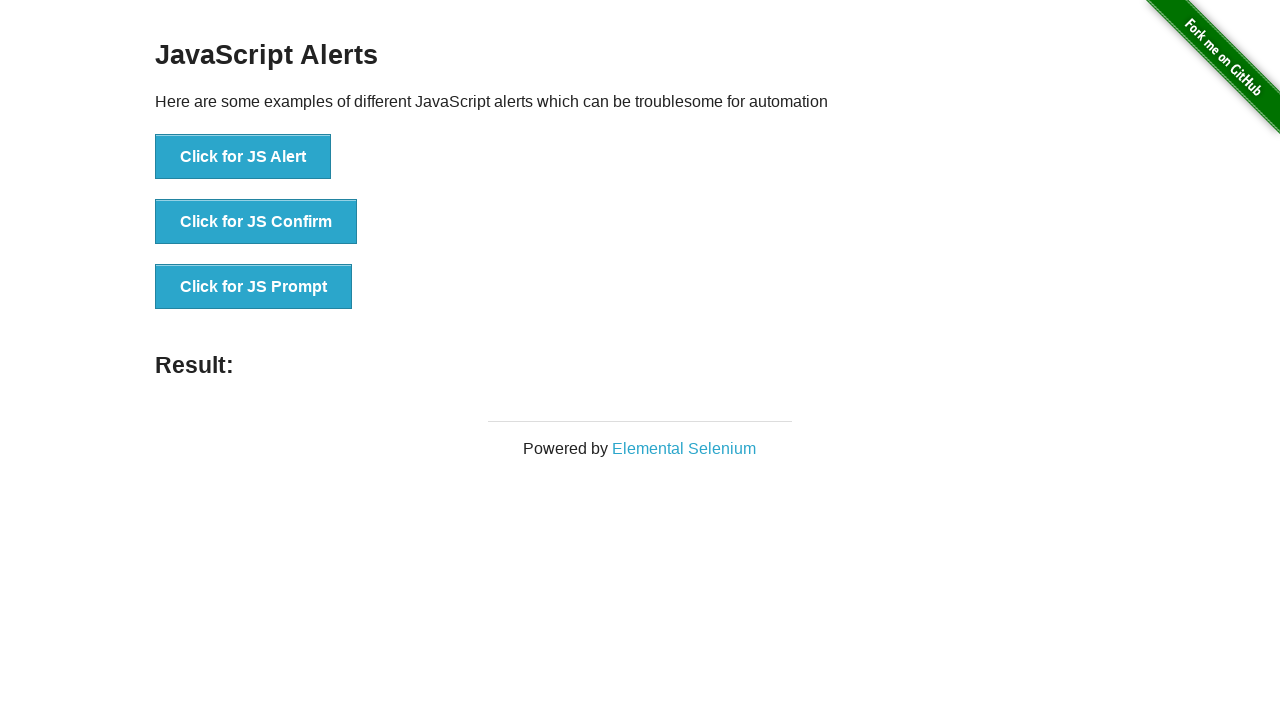

Waited for JS Confirm button to be visible
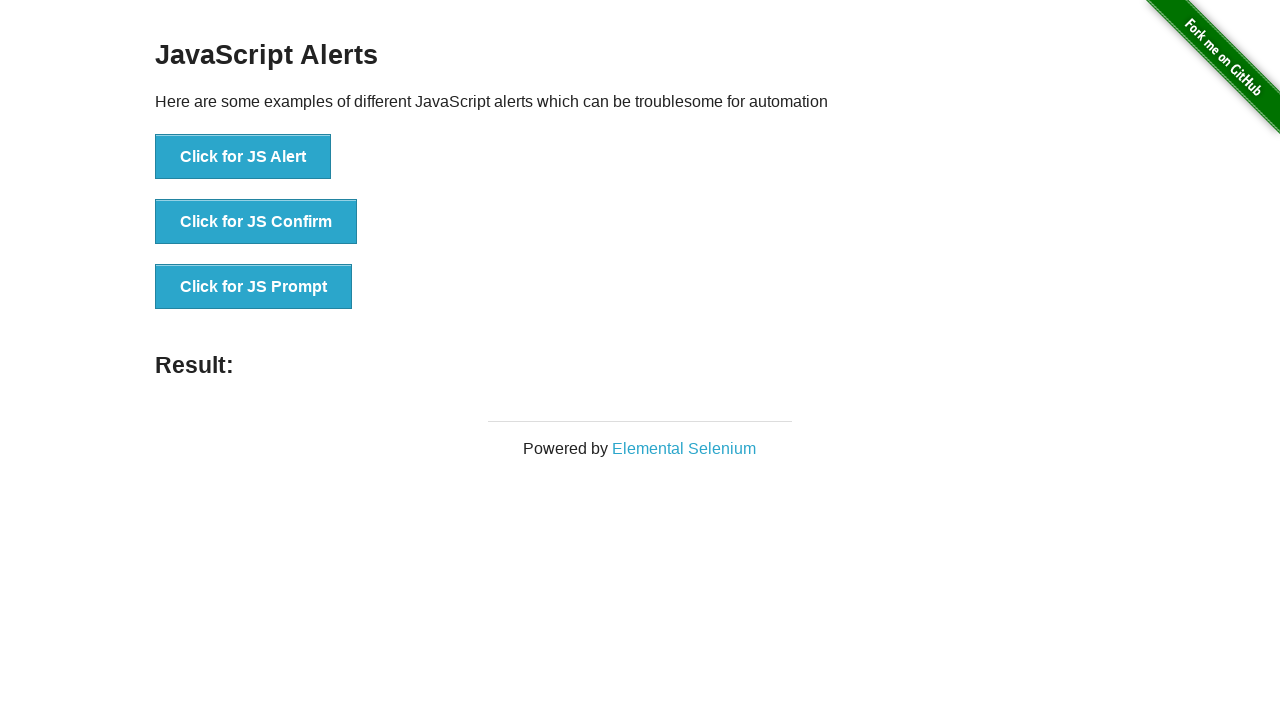

Waited for JS Prompt button to be visible
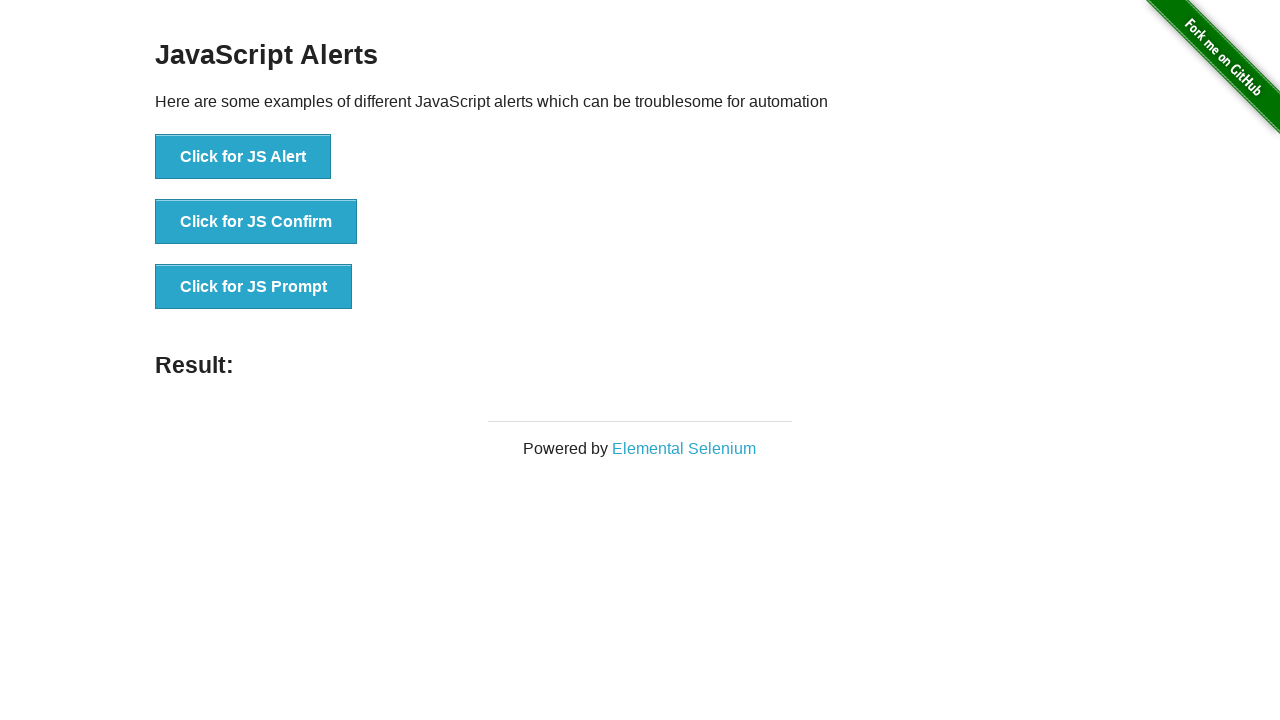

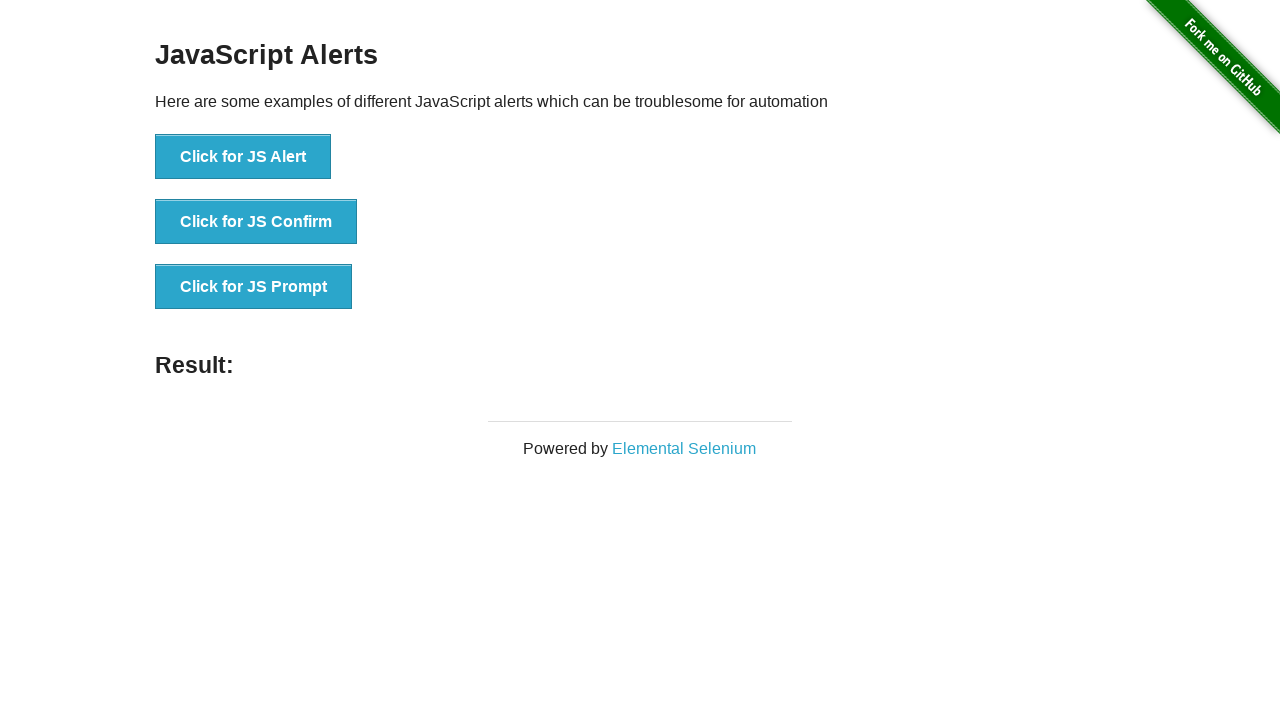